Opens a demo QA text box page and executes JavaScript to get window dimensions

Starting URL: https://demoqa.com/text-box/

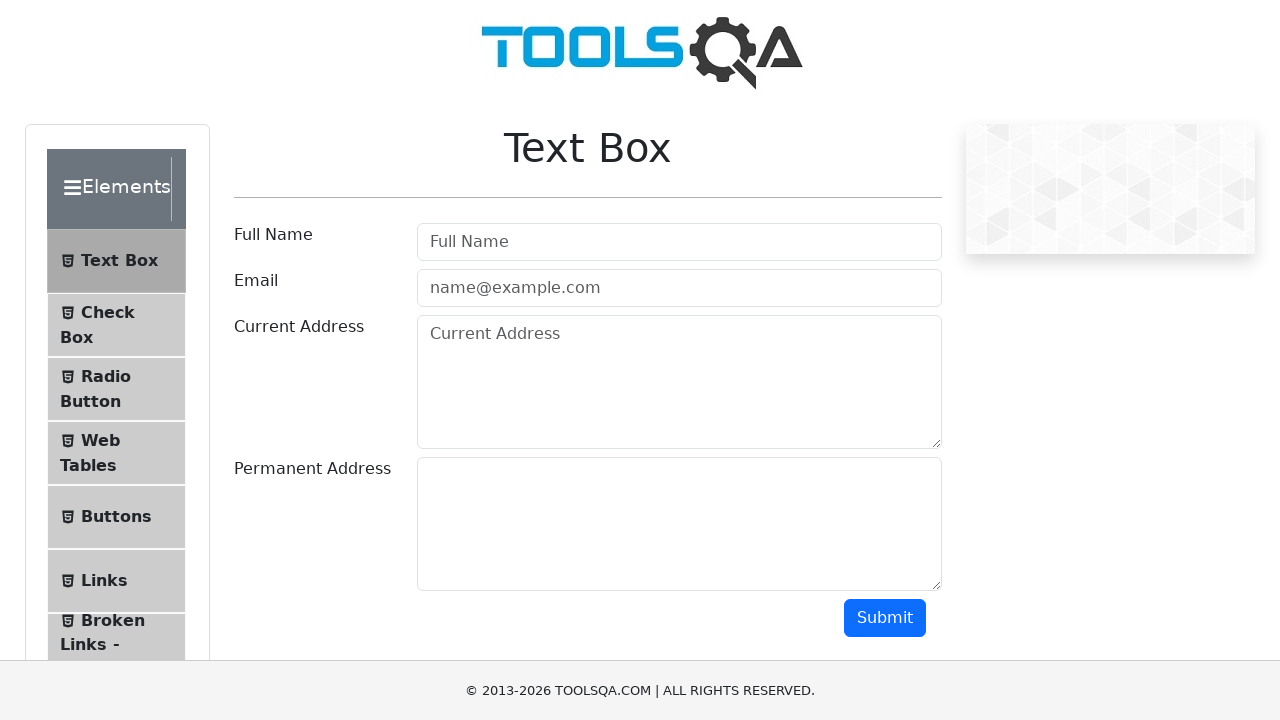

Navigated to DemoQA text box page
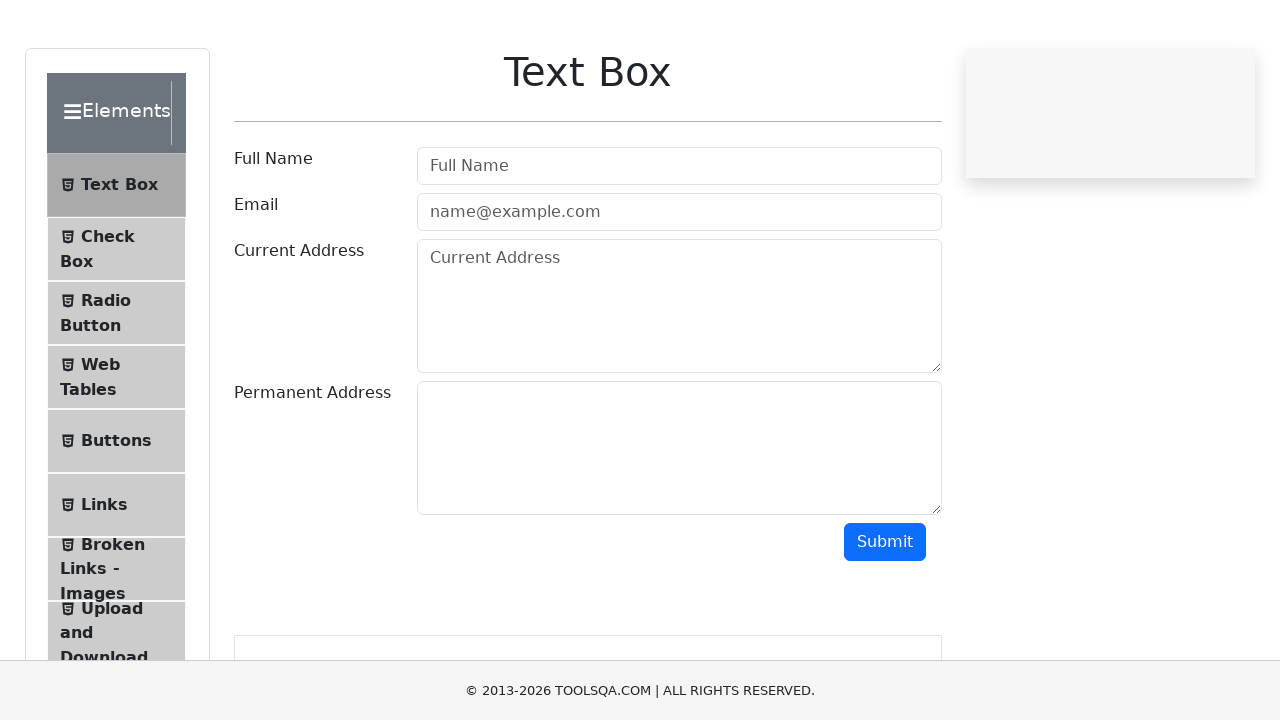

Executed JavaScript to get window inner height
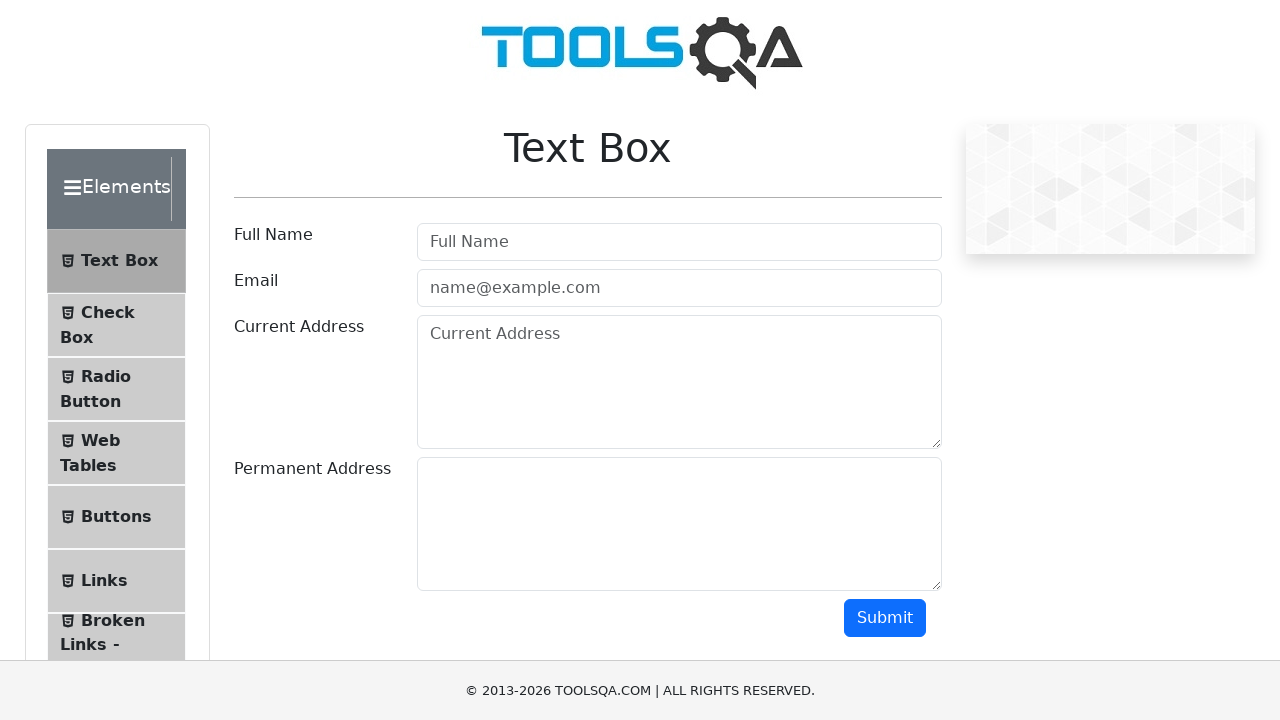

Executed JavaScript to get window inner width
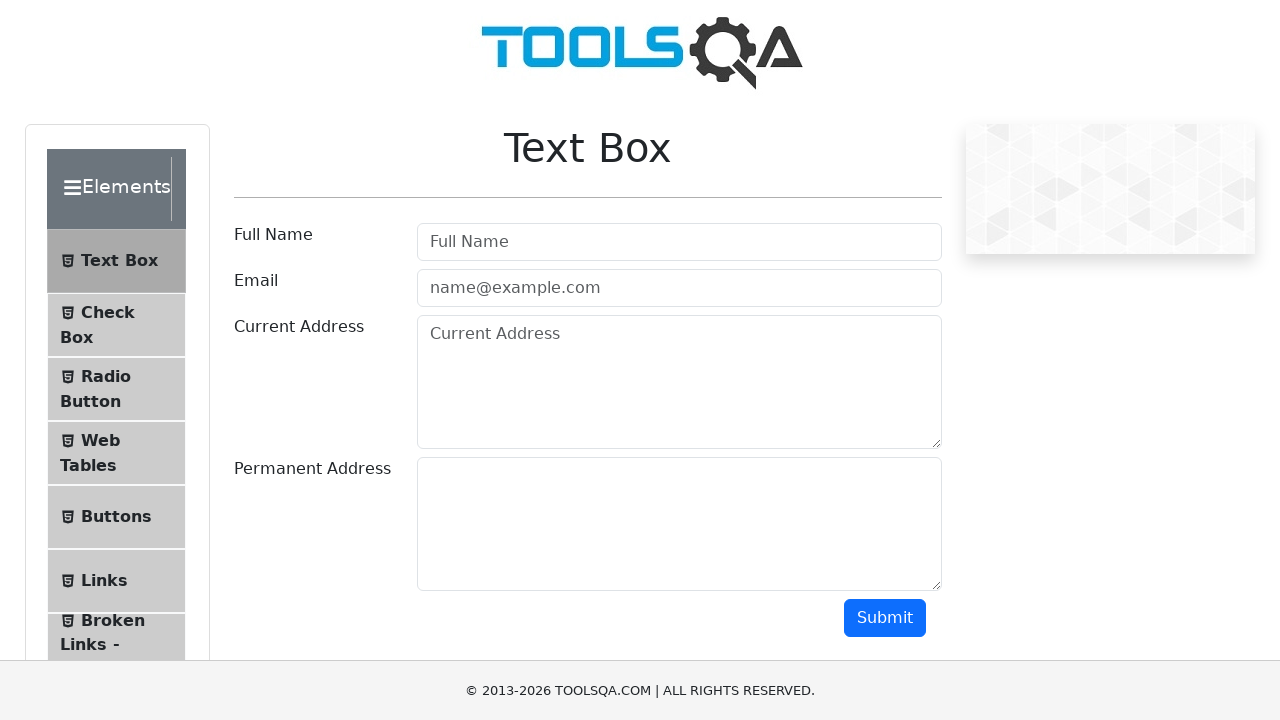

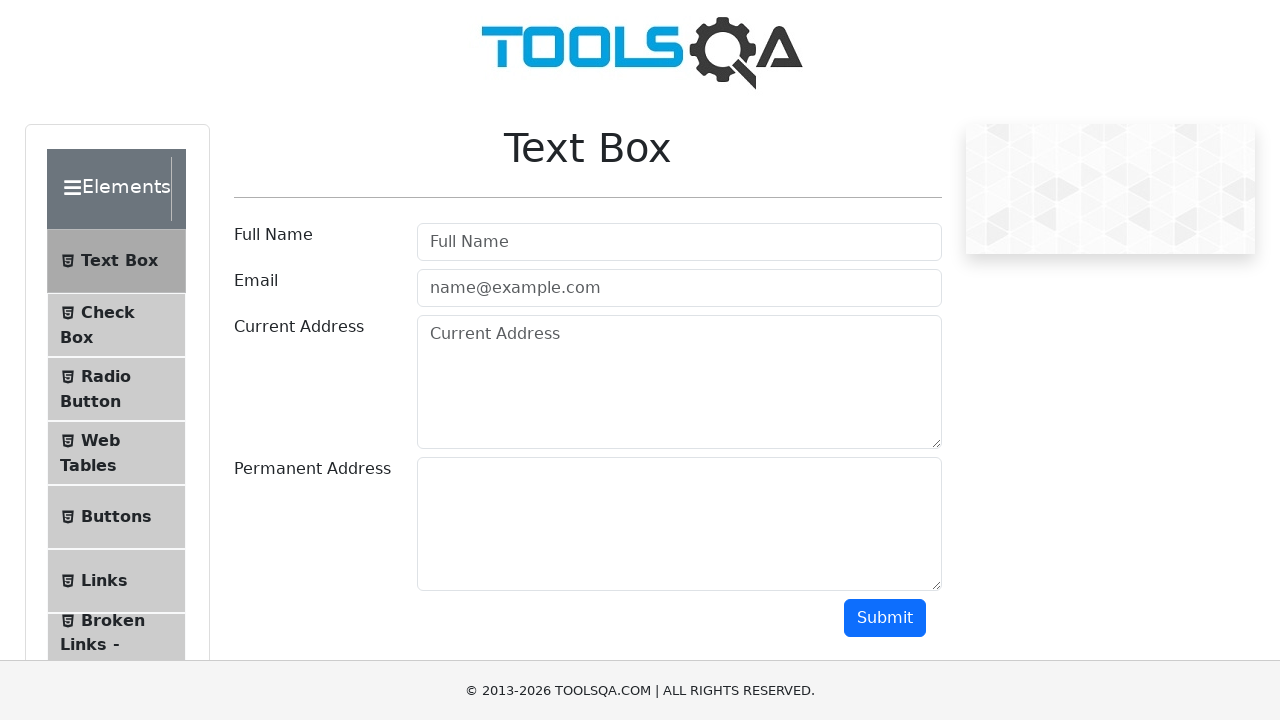